Tests filling out a practice form on DemoQA website including personal information (name, email, phone), selecting gender and hobbies, entering date of birth, subjects, address, and selecting state/city from dropdowns, then verifying the submitted data in a confirmation modal.

Starting URL: https://demoqa.com/automation-practice-form

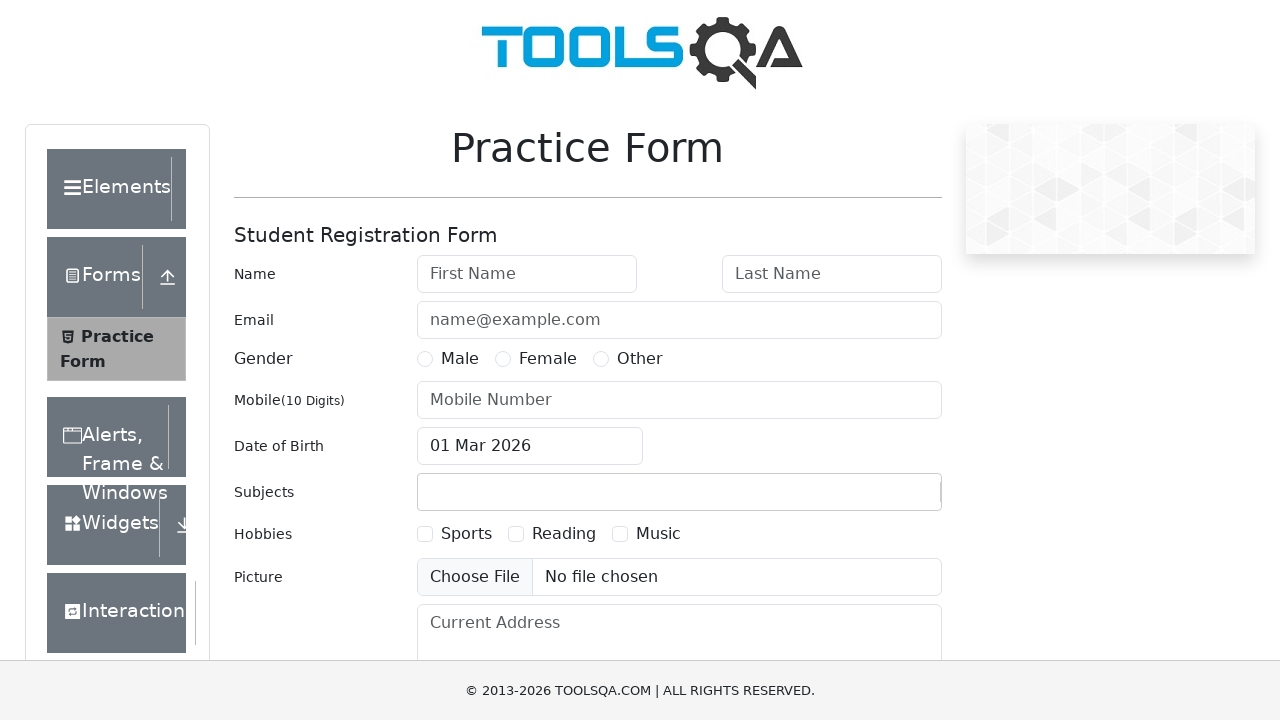

Filled first name field with 'John' on #firstName
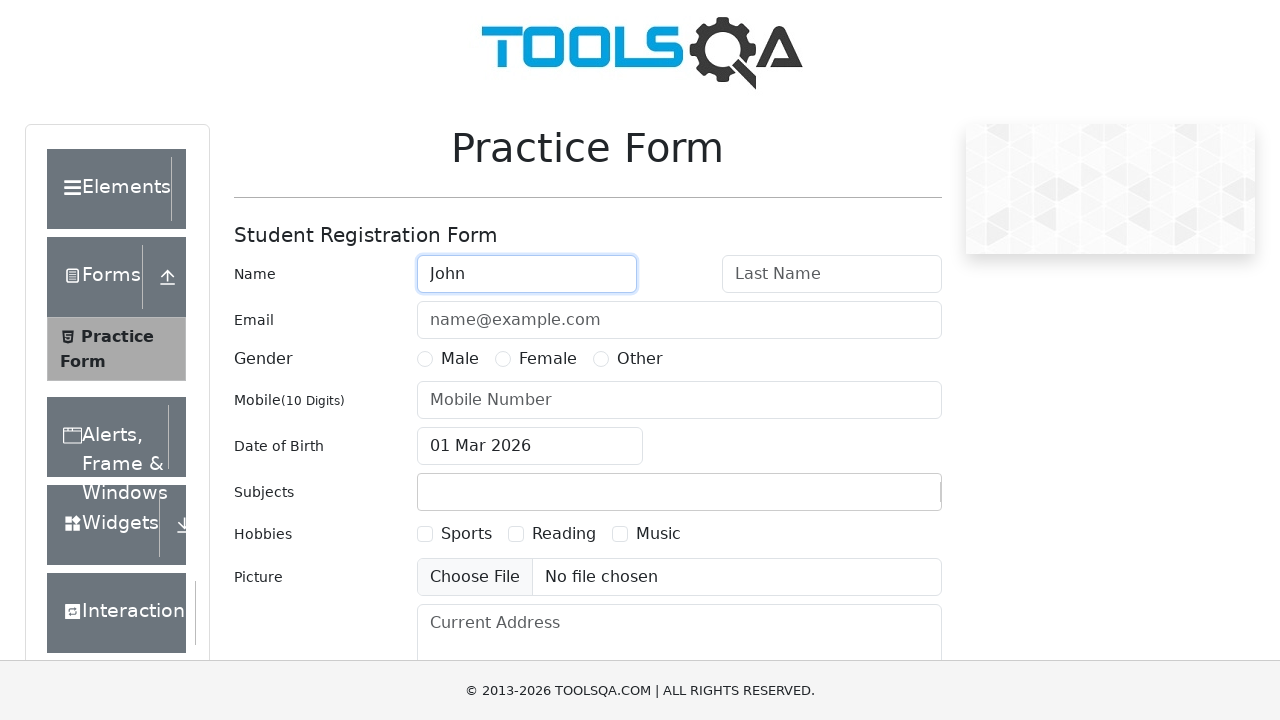

Filled last name field with 'Doe' on #lastName
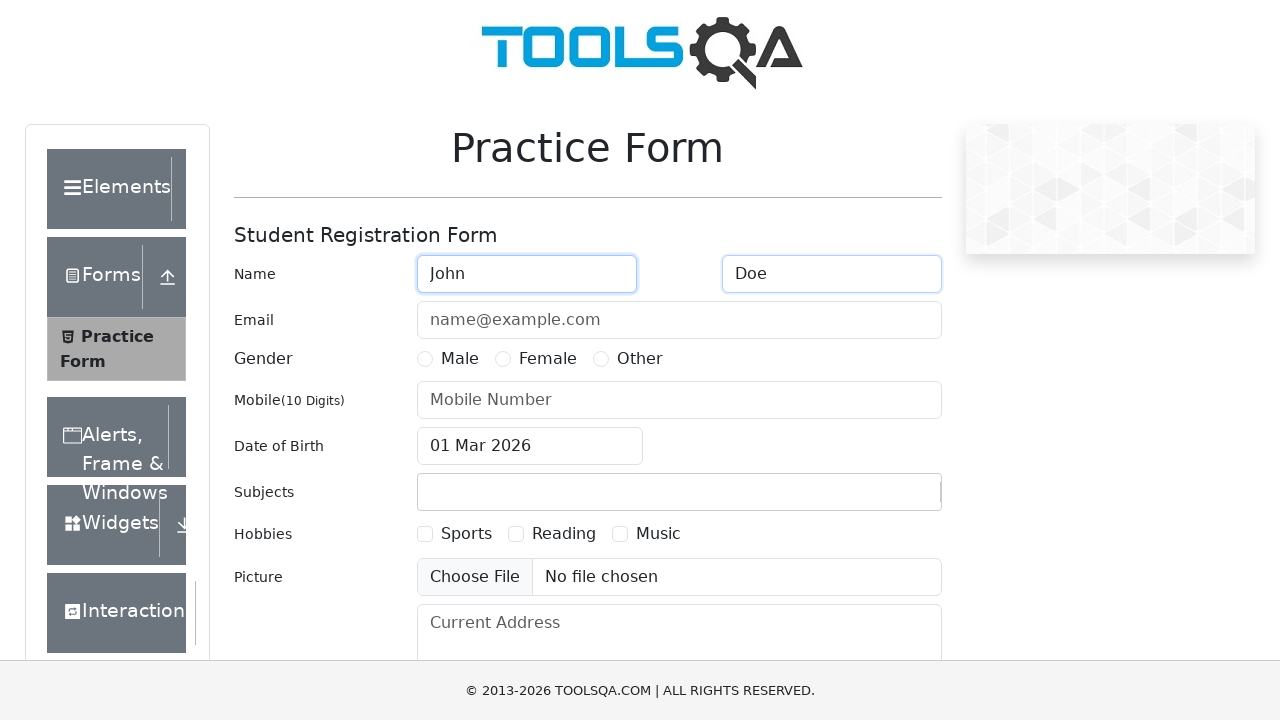

Filled email field with 'johndoe@example.com' on #userEmail
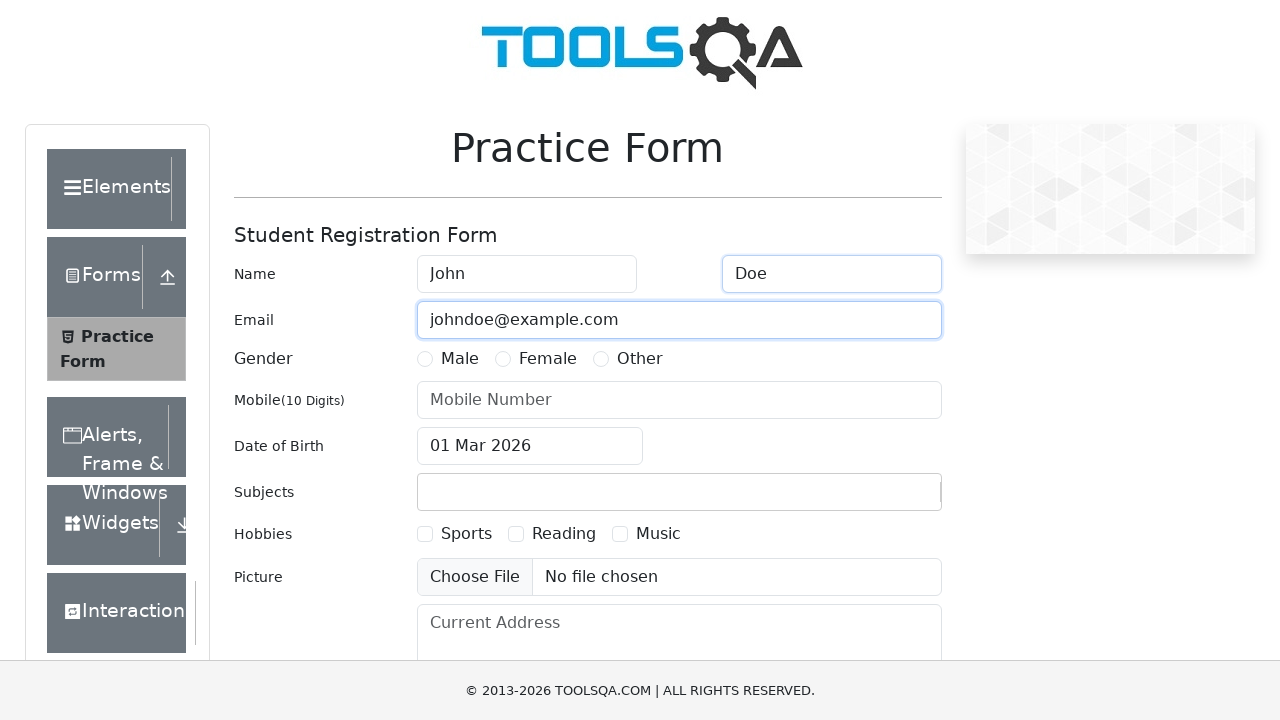

Selected Male gender radio button at (460, 359) on label[for="gender-radio-1"]
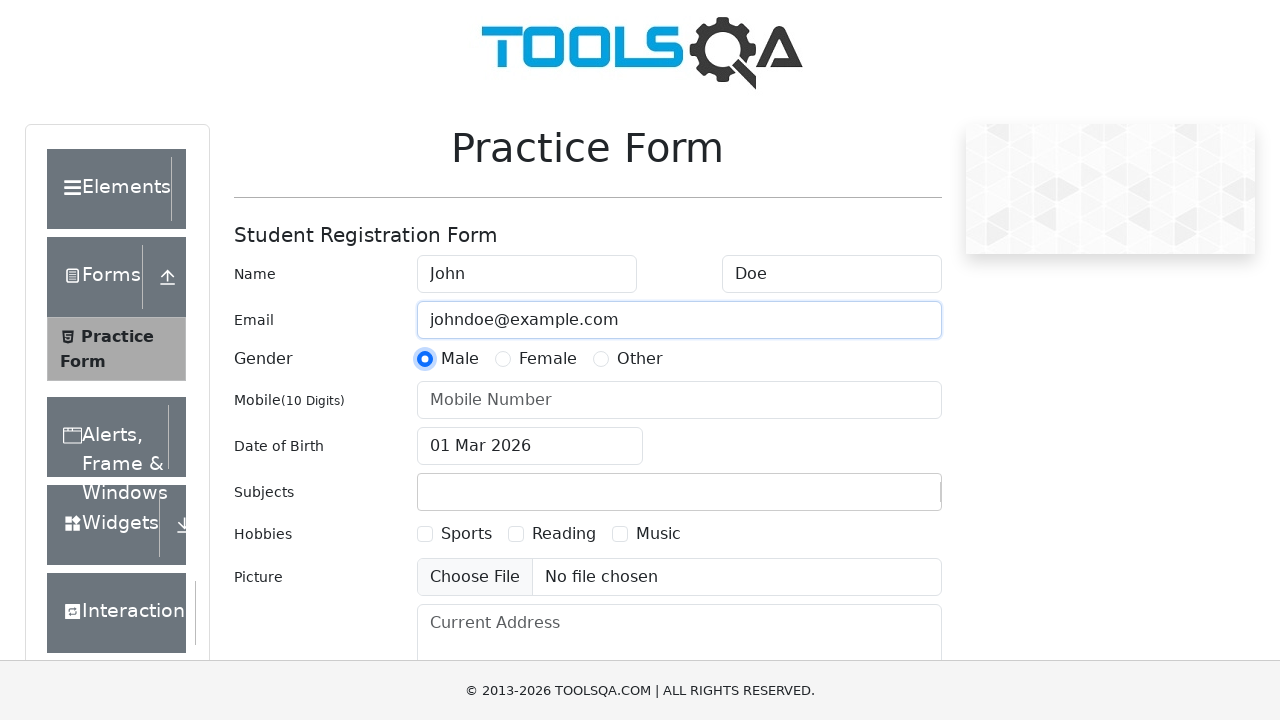

Filled phone number field with '1234567890' on #userNumber
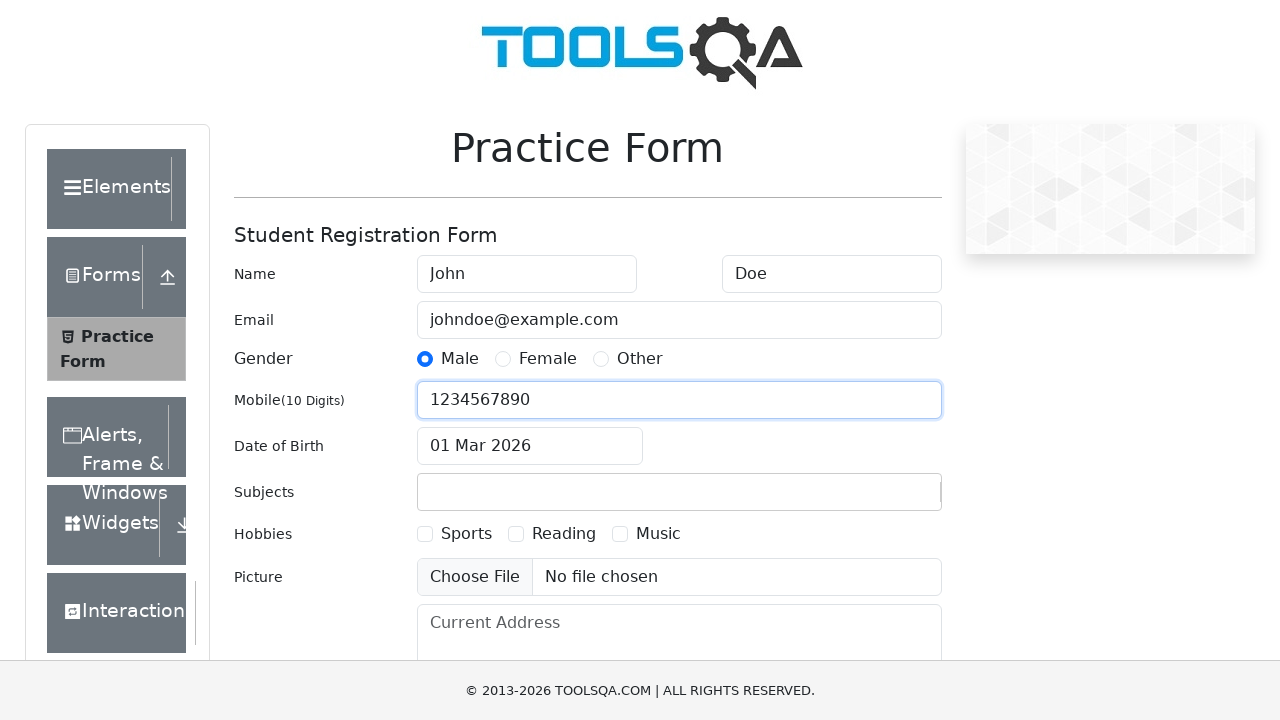

Clicked date of birth input field to open picker at (530, 446) on #dateOfBirthInput
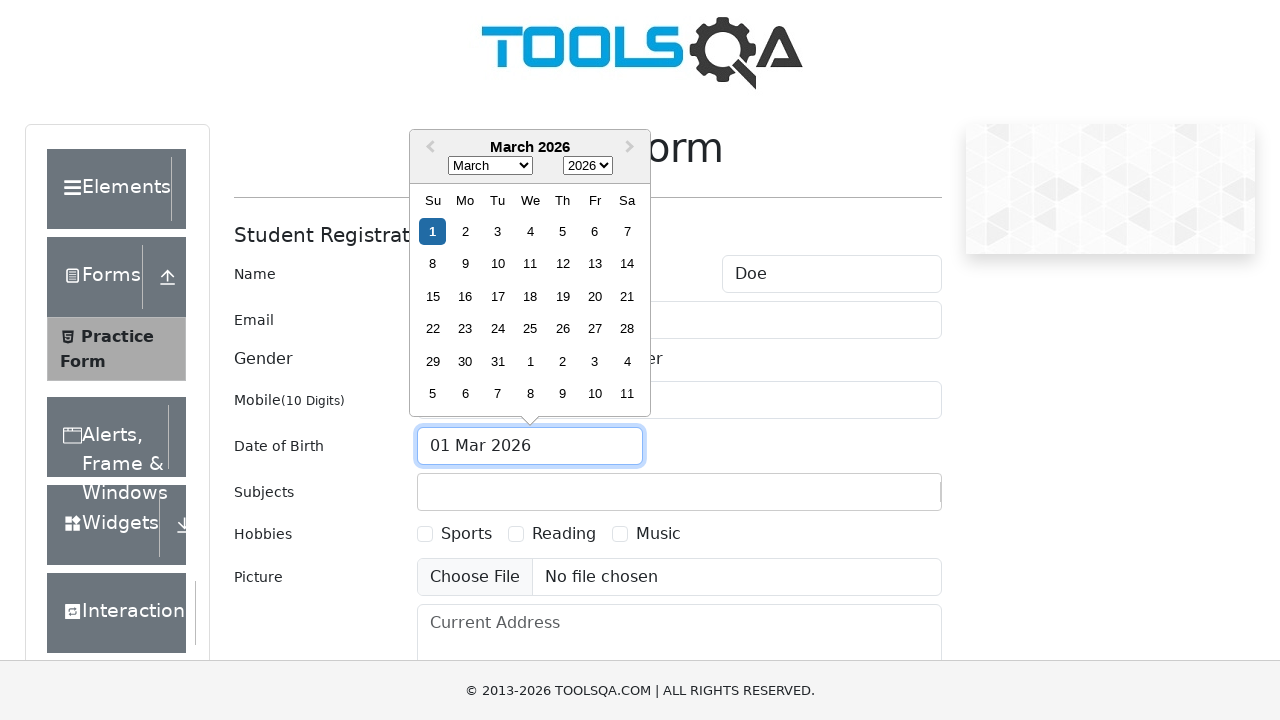

Selected all text in date picker
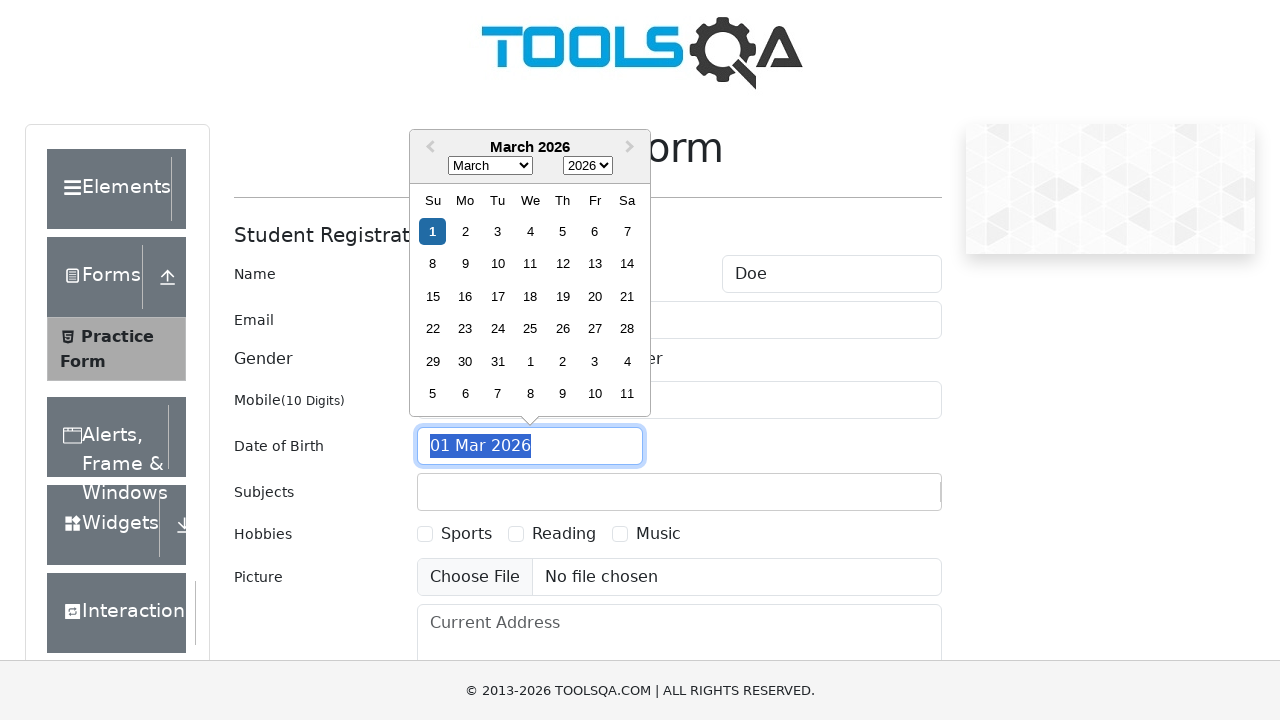

Typed date of birth '01 Jan 1990'
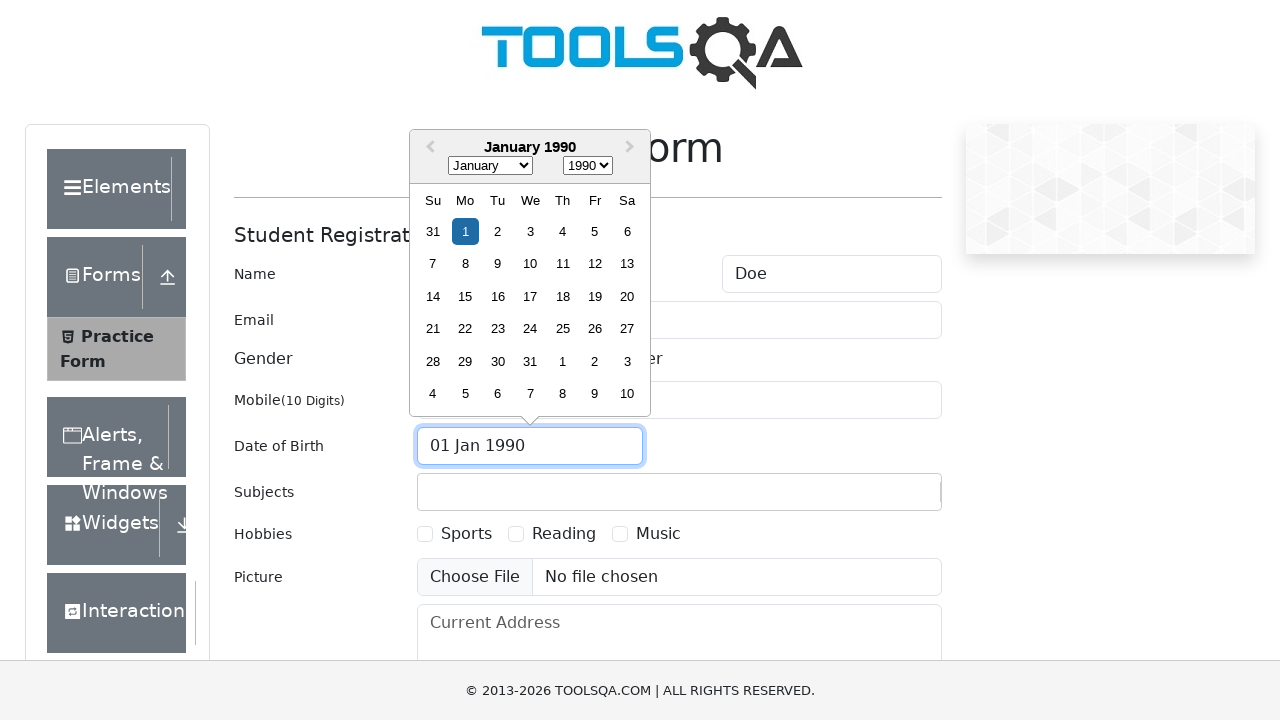

Pressed Enter to confirm date of birth
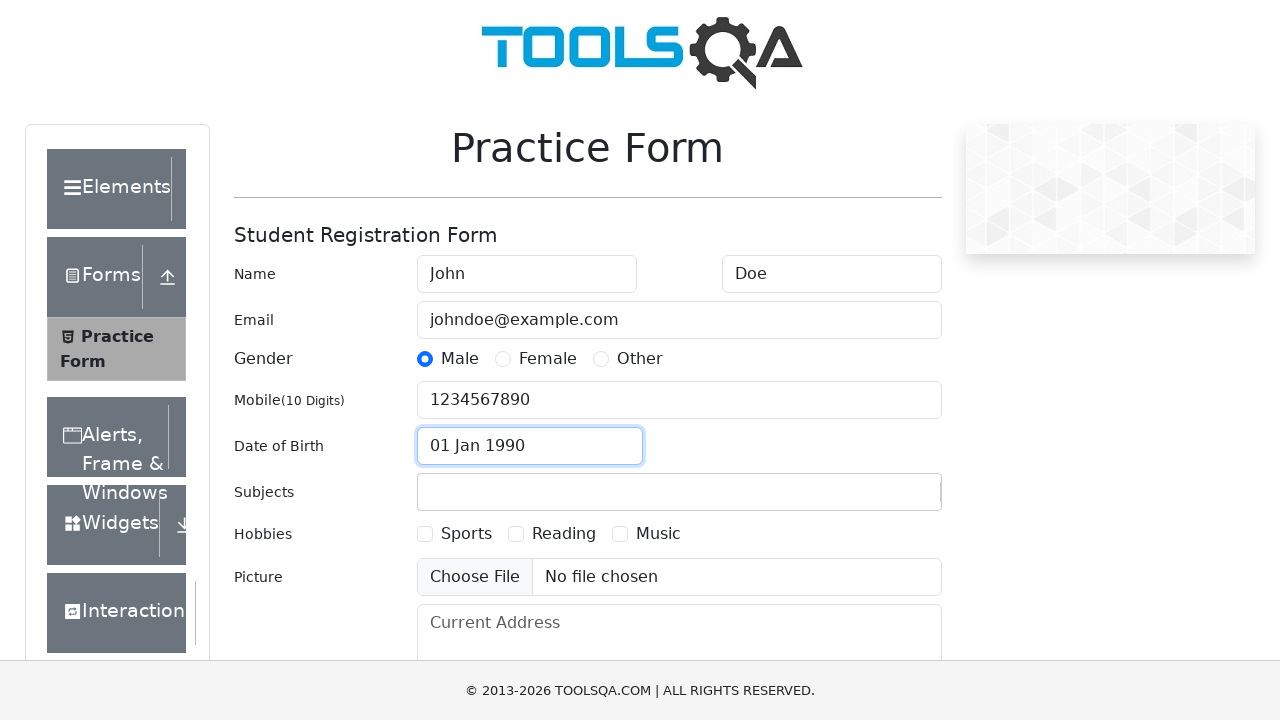

Filled subjects field with 'Maths' on #subjectsInput
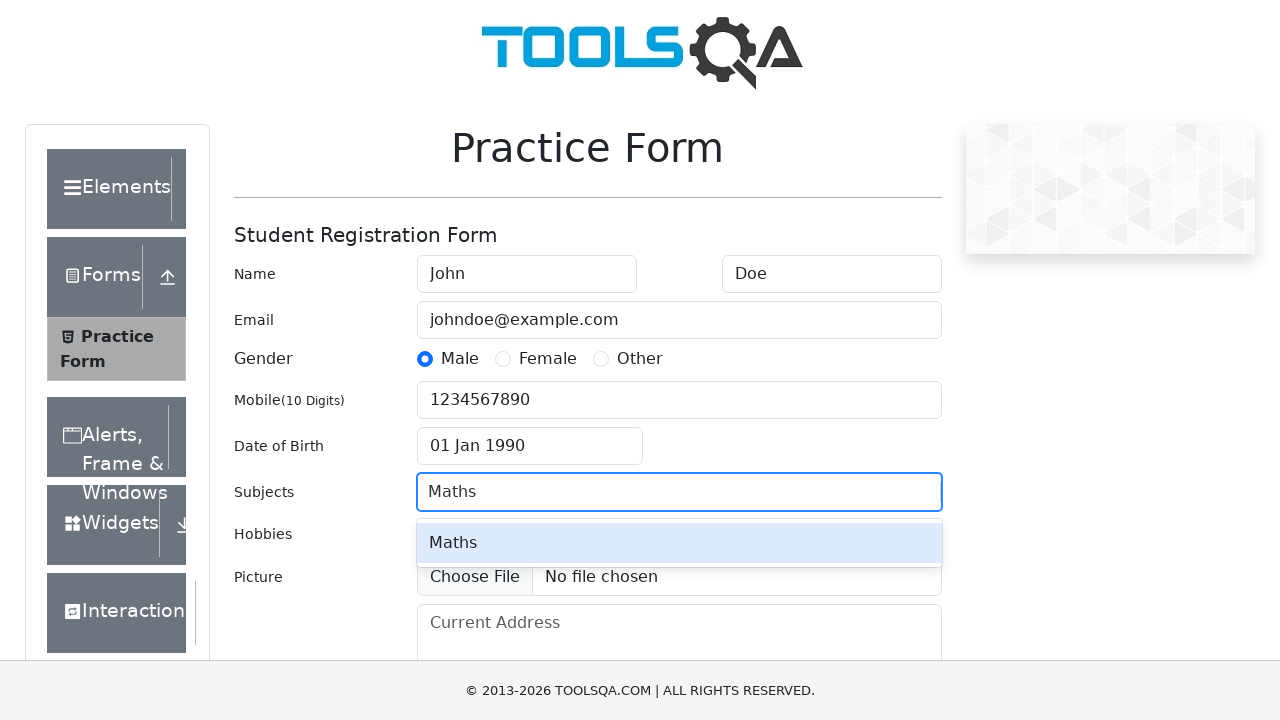

Pressed Enter to add Maths subject
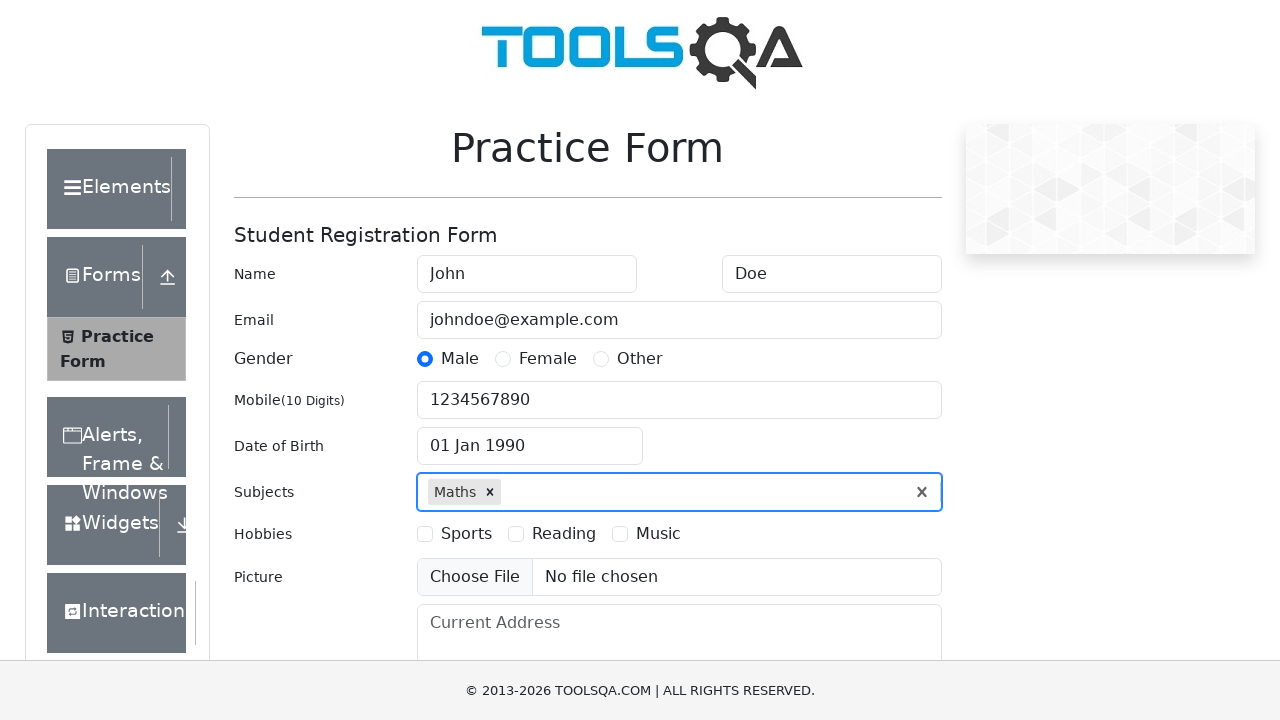

Filled subjects field with 'English' on #subjectsInput
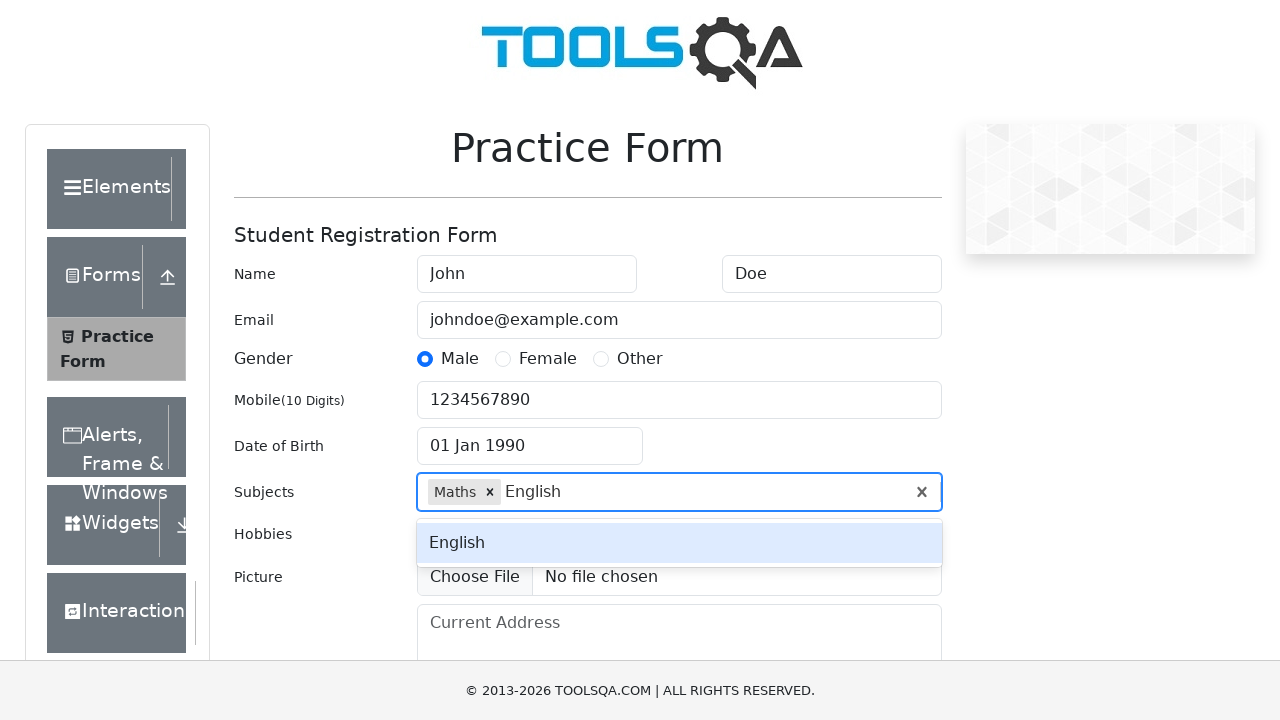

Pressed Enter to add English subject
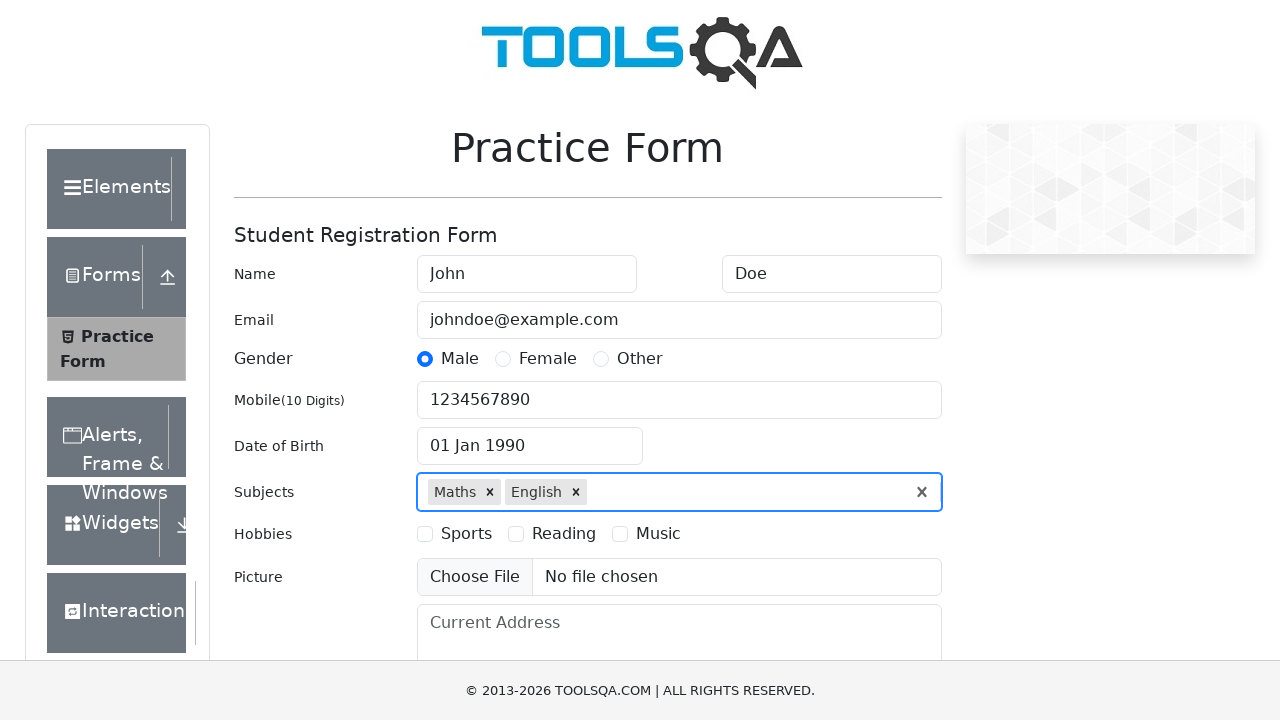

Selected Sports hobby checkbox at (466, 534) on label[for="hobbies-checkbox-1"]
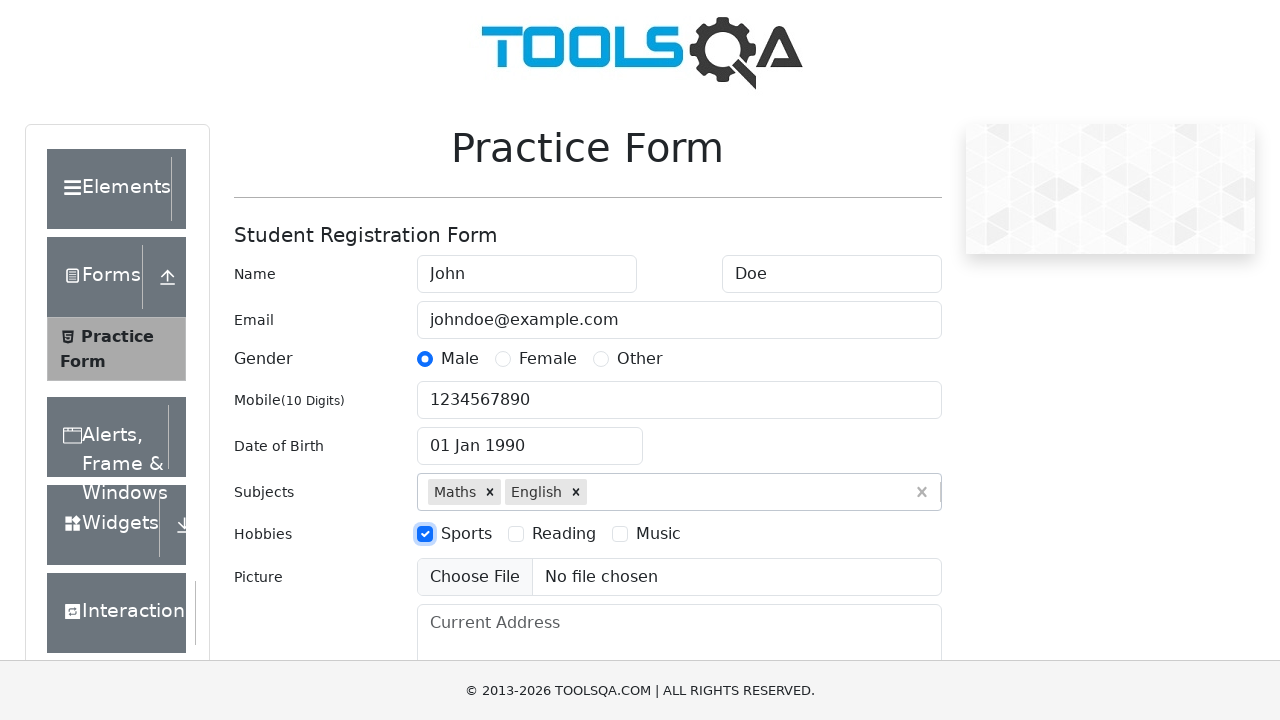

Filled current address field with '123 Main Street, New York' on #currentAddress
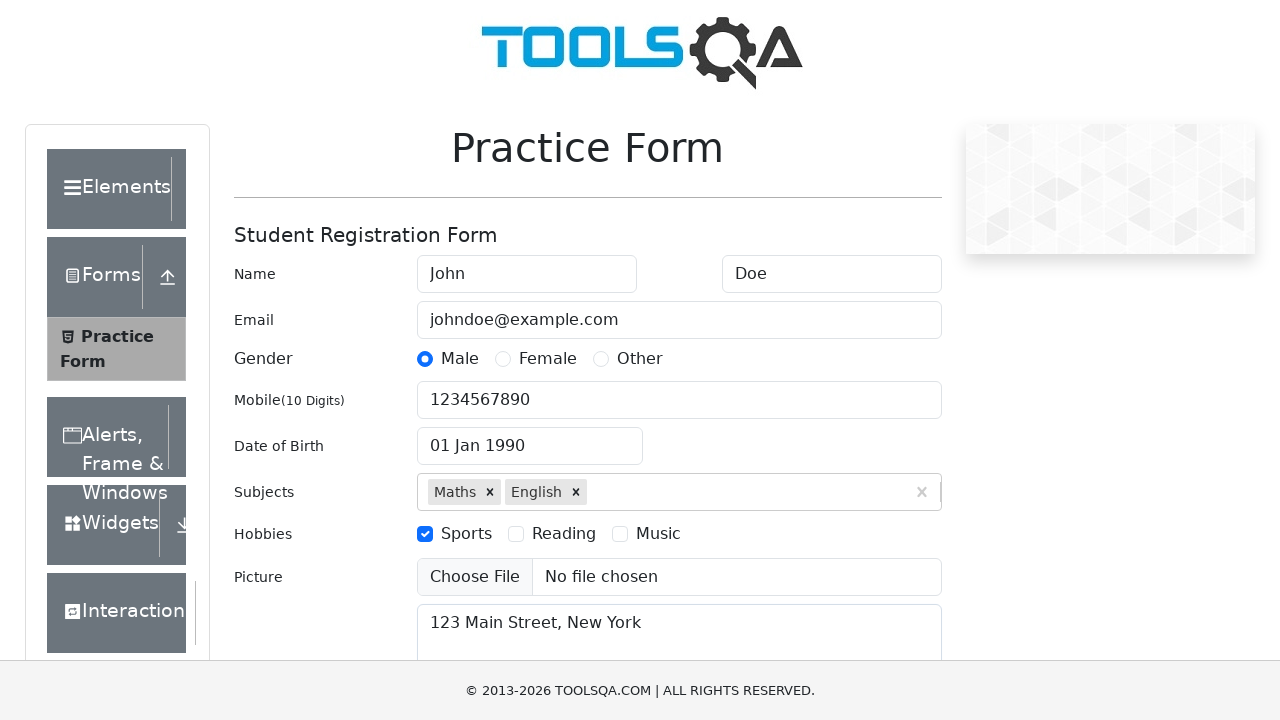

Clicked state dropdown to open it at (527, 437) on #state
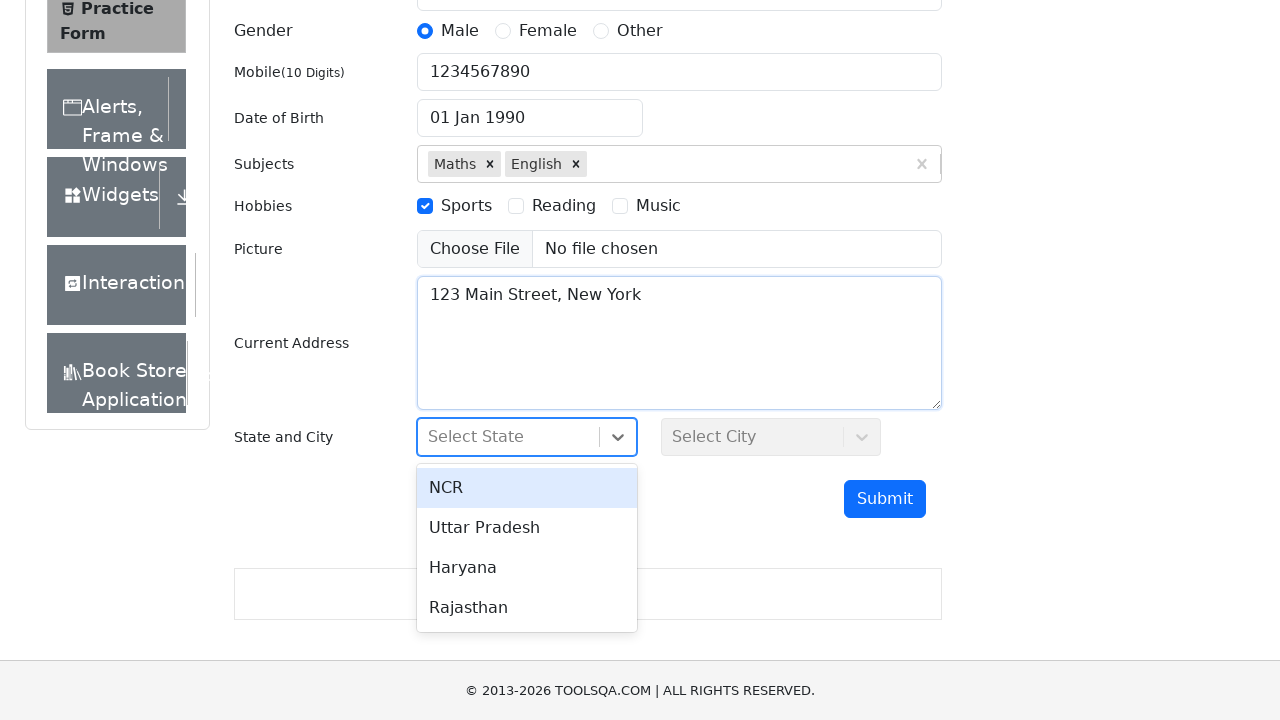

Selected NCR state from dropdown at (527, 488) on xpath=//div[contains(@class, "menu")]//div[contains(text(), "NCR")]
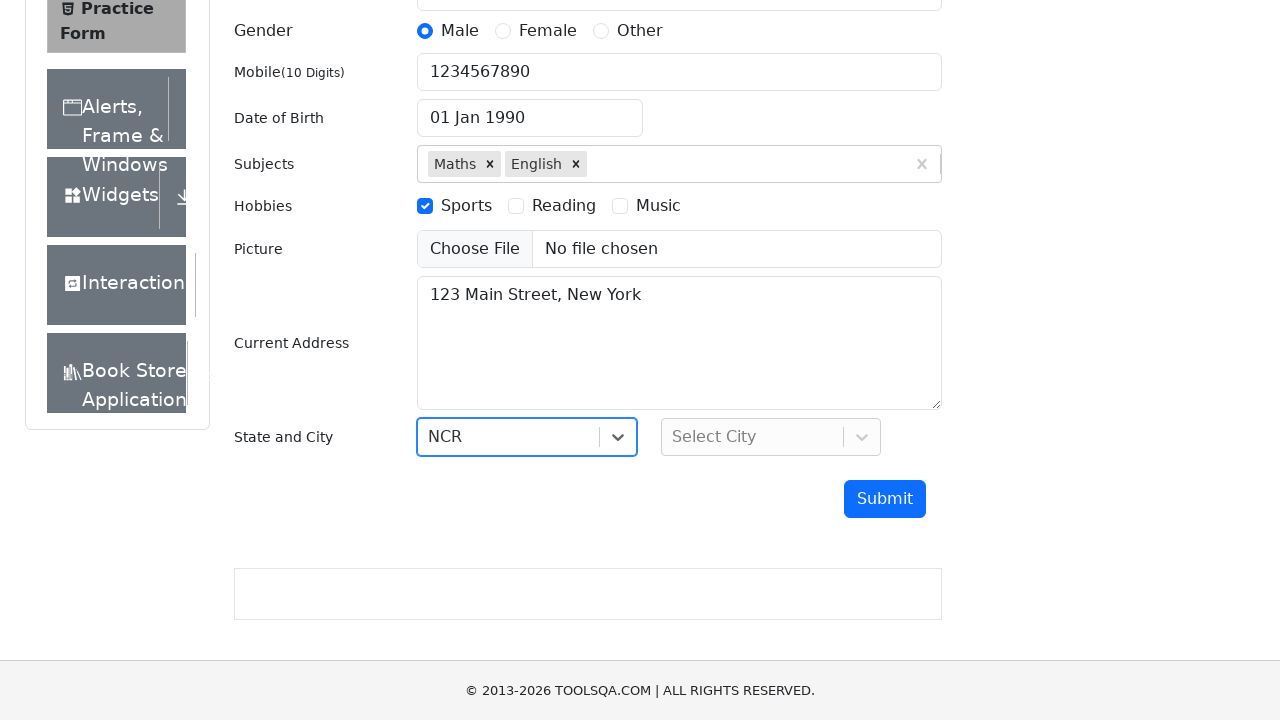

Clicked city dropdown to open it at (771, 437) on #city
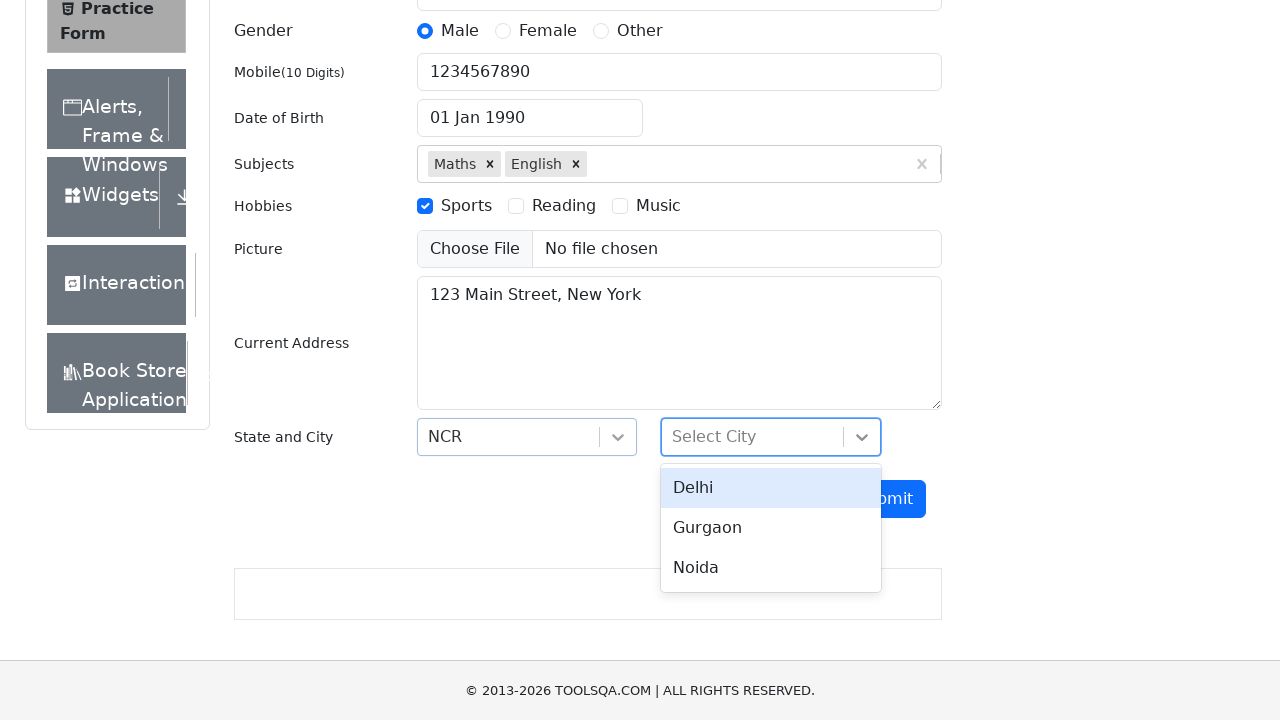

Selected Delhi city from dropdown at (771, 488) on xpath=//div[contains(@class, "menu")]//div[contains(text(), "Delhi")]
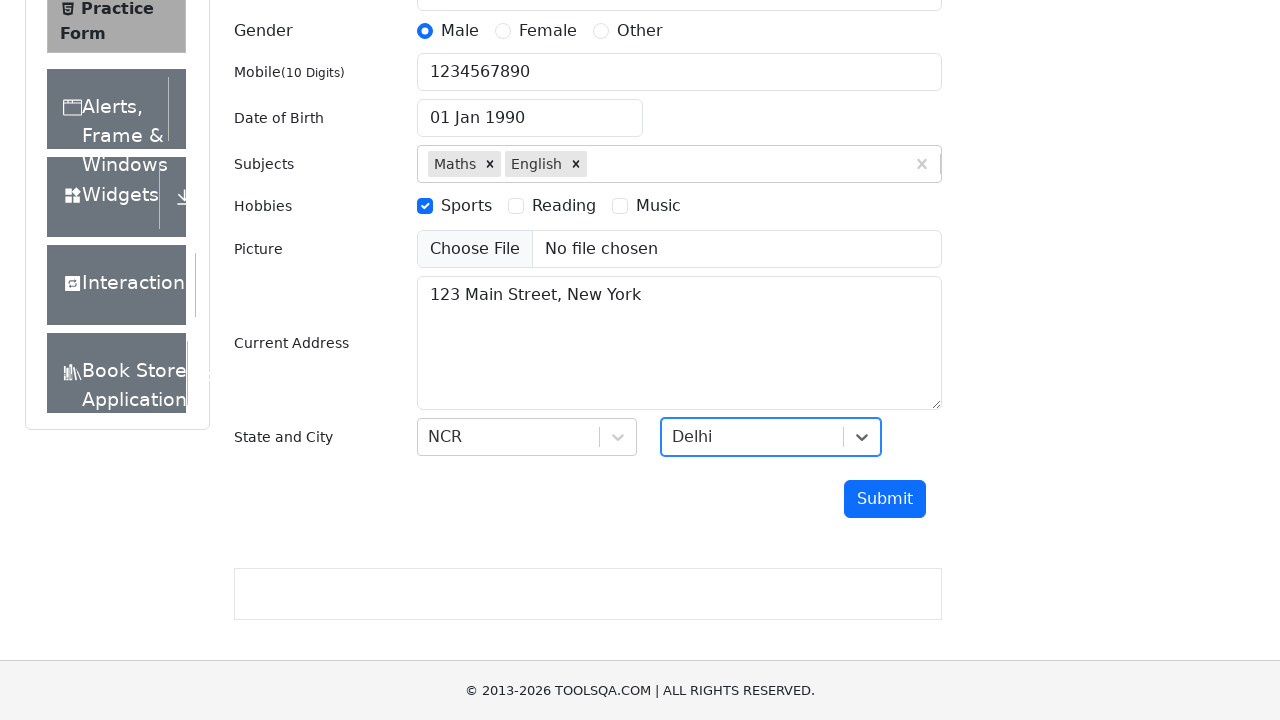

Clicked submit button to submit the form at (885, 499) on #submit
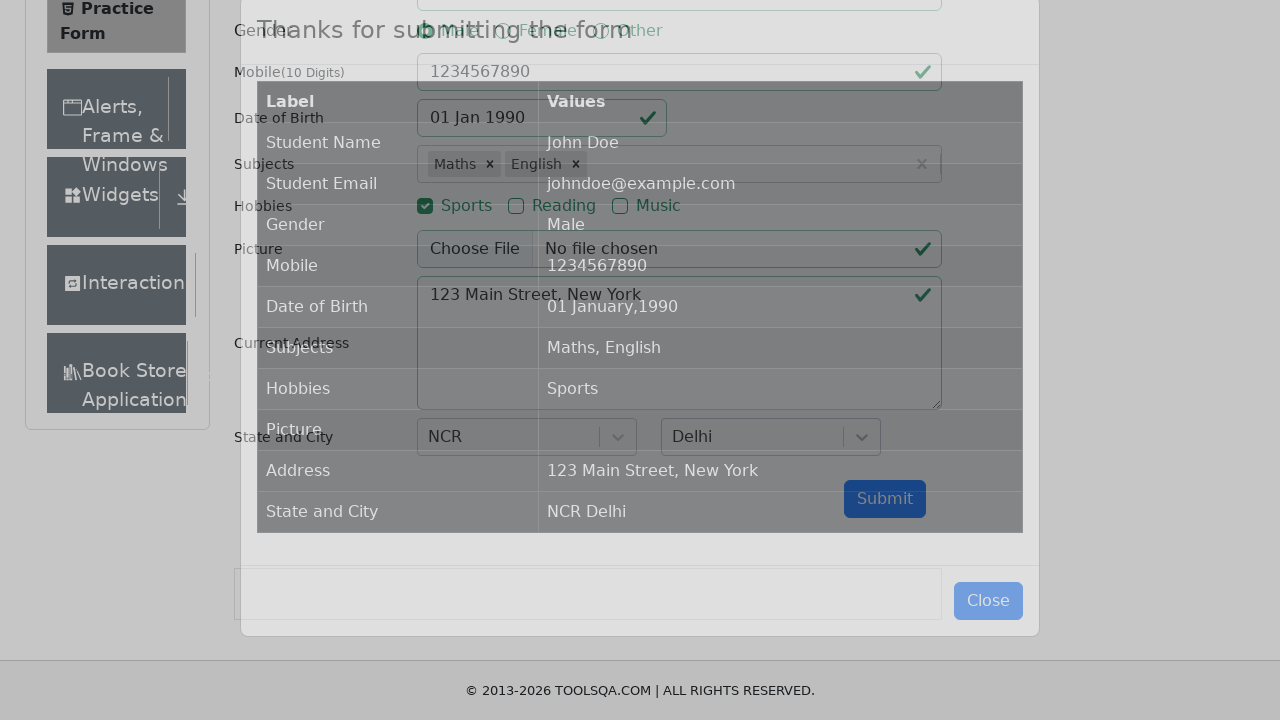

Confirmation modal appeared with submitted form data
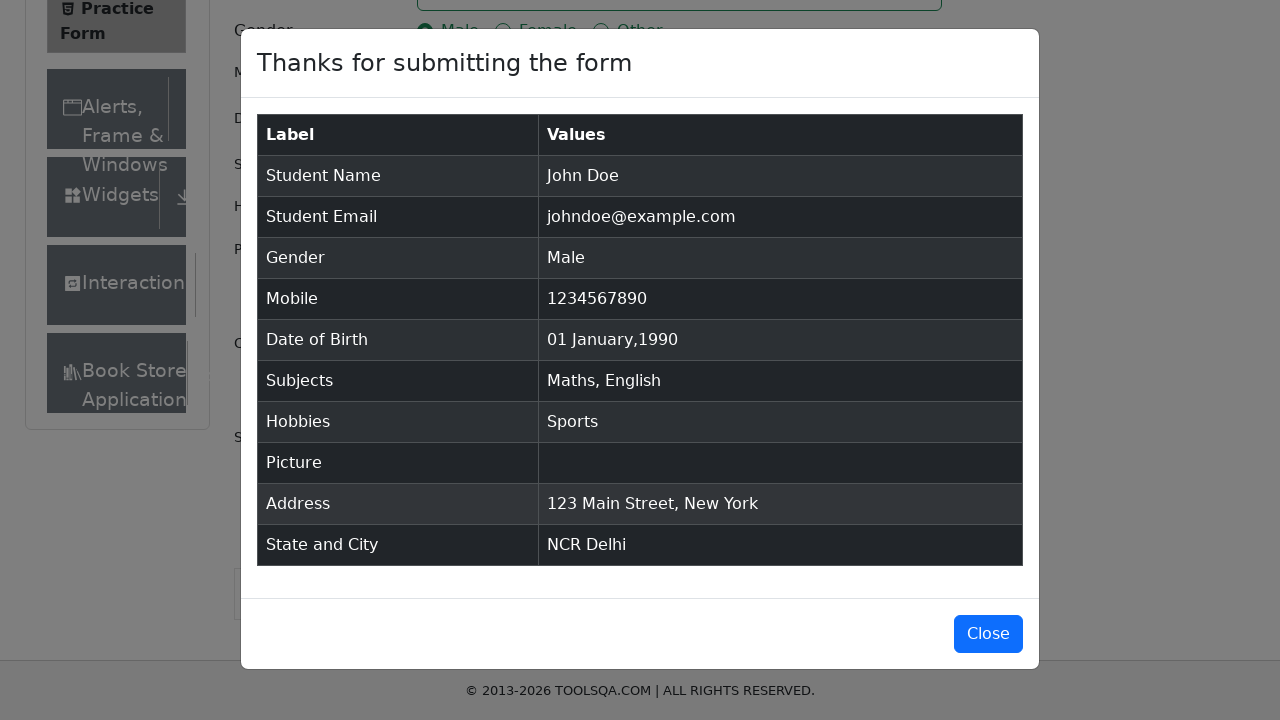

Verified submitted data is visible in confirmation table
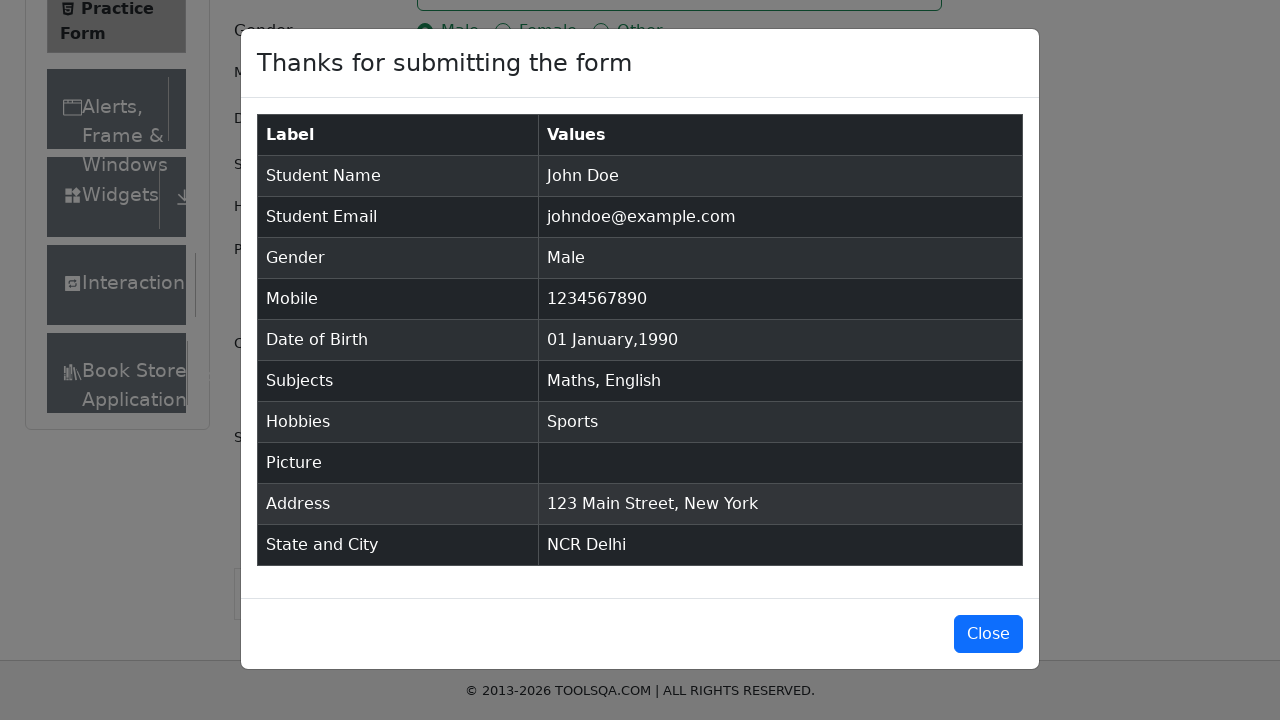

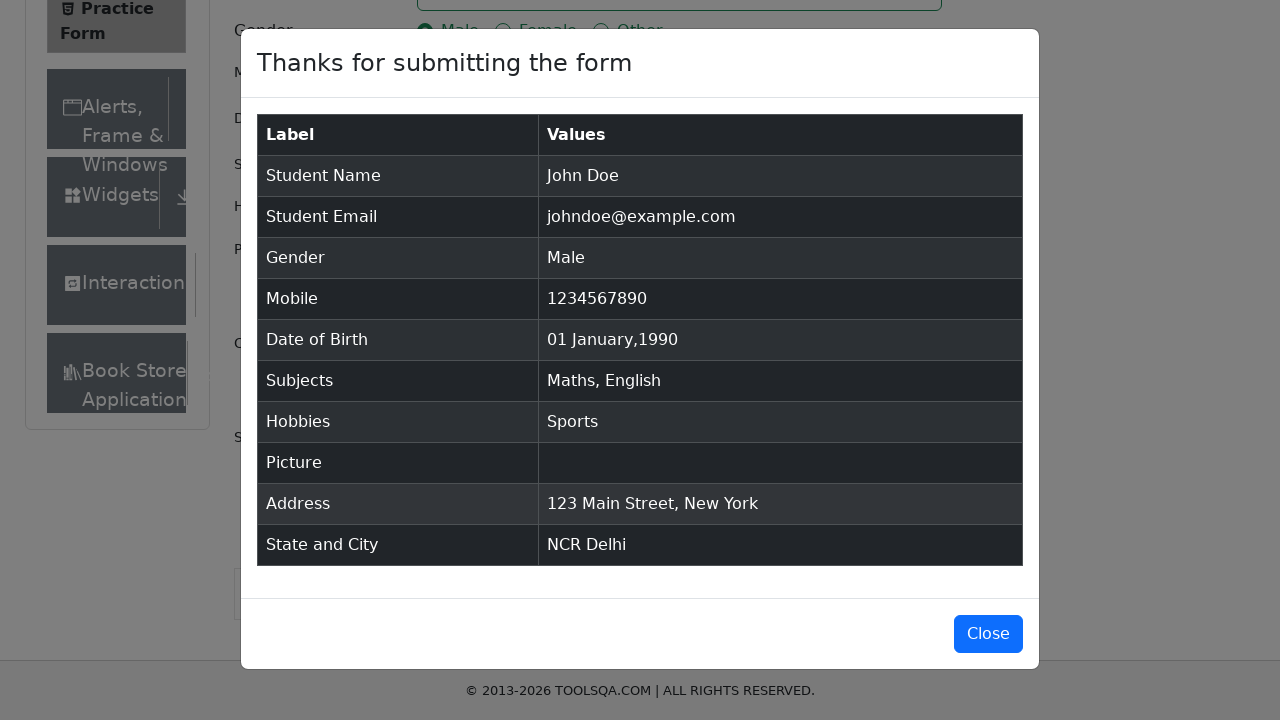